Tests mouse interactions on a demo page by performing double-click, right-click, and hover actions on different button elements

Starting URL: https://demoqa.com/buttons

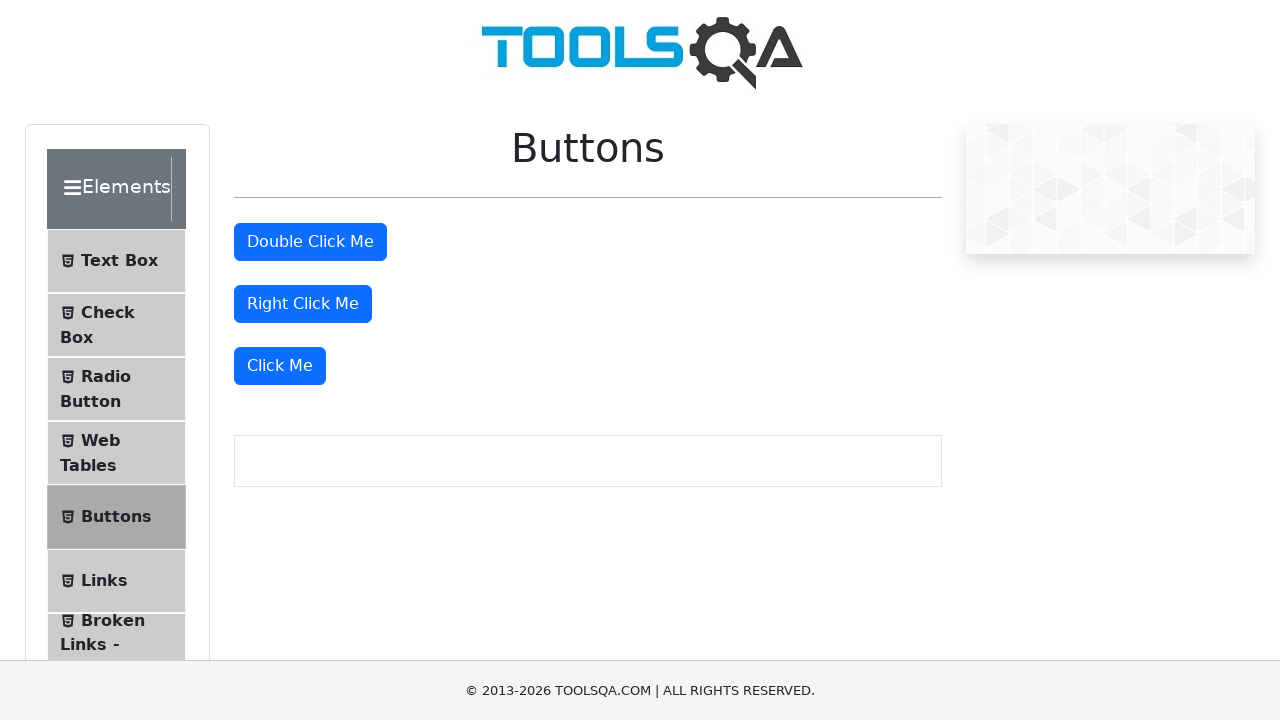

Double-clicked the double-click button at (310, 242) on #doubleClickBtn
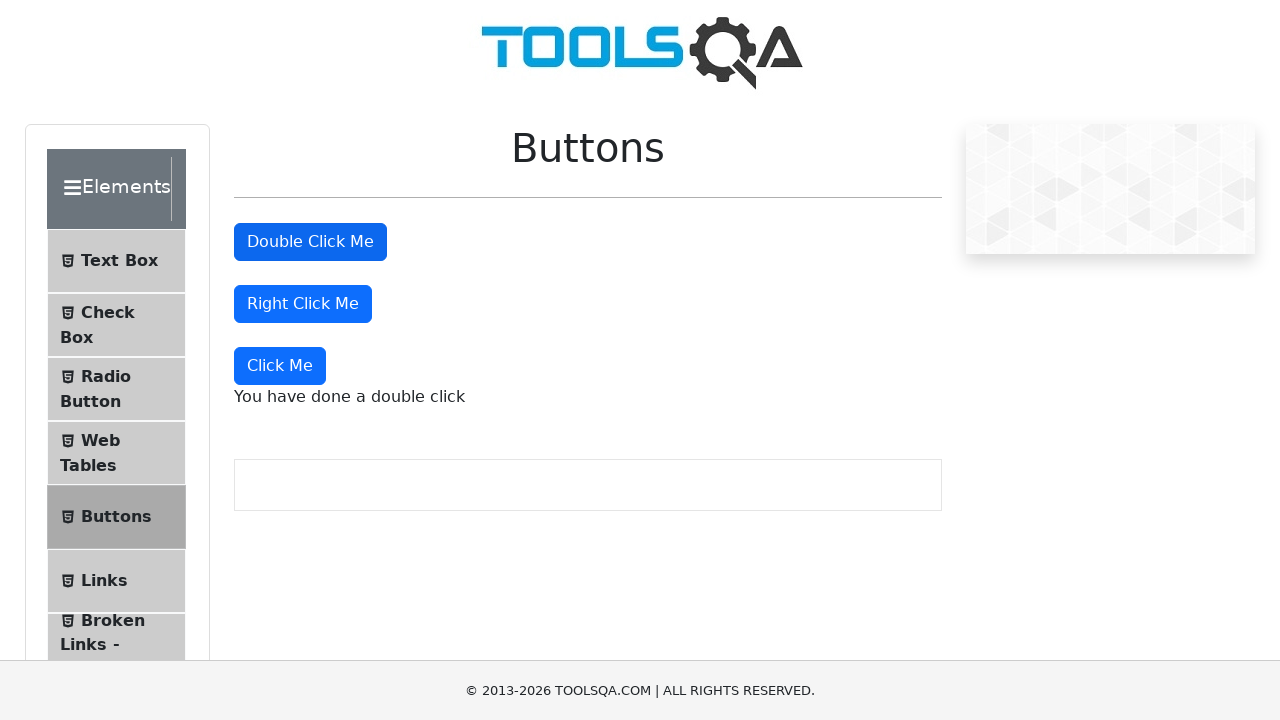

Right-clicked the right-click button at (303, 304) on #rightClickBtn
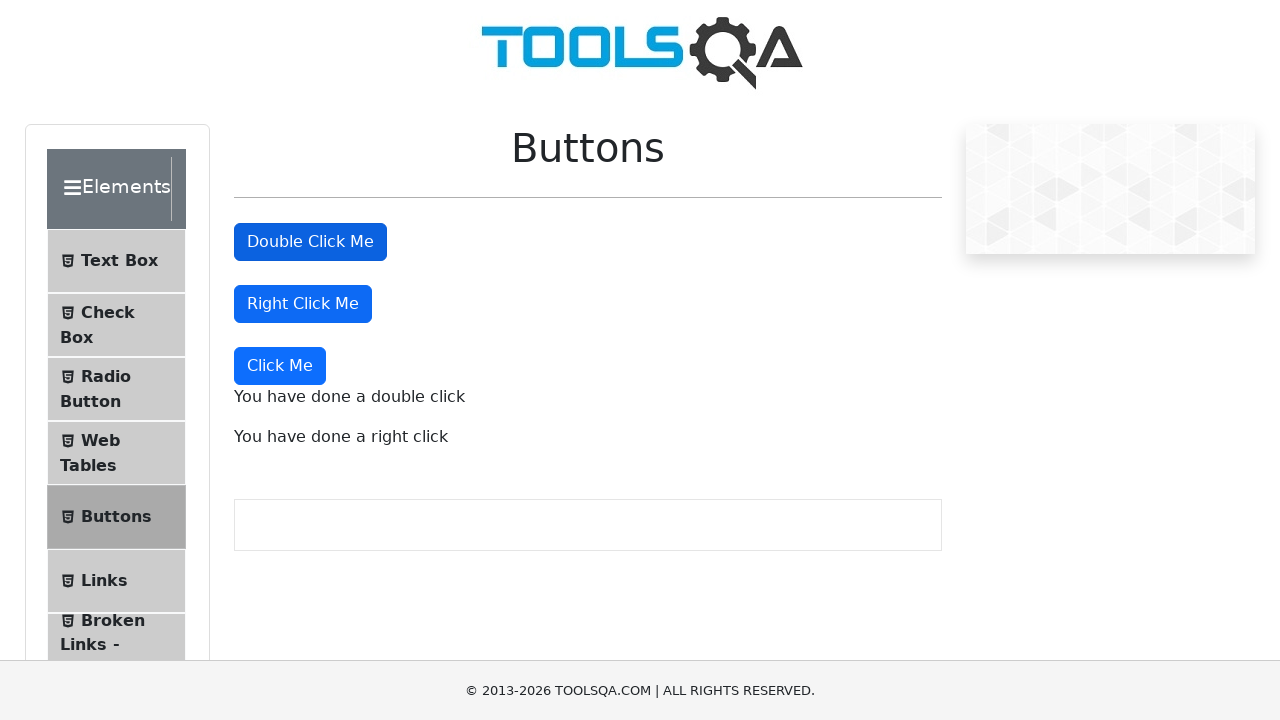

Hovered over the right-click button at (303, 304) on #rightClickBtn
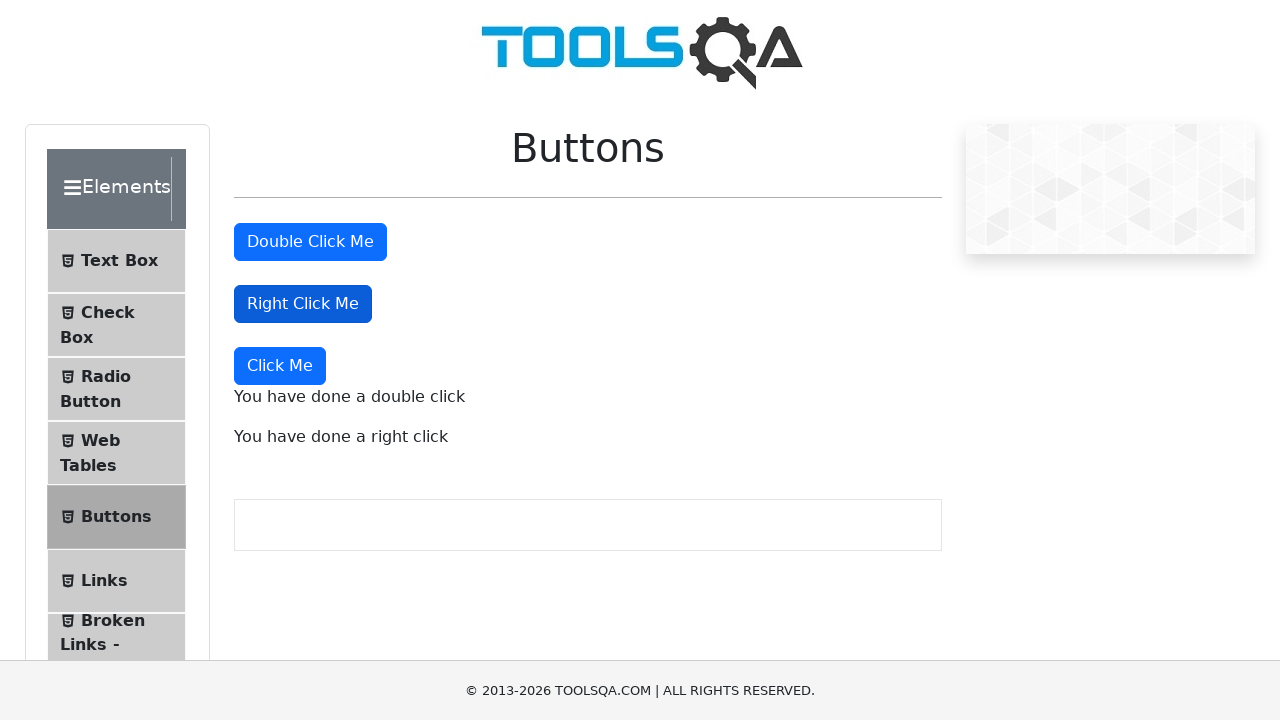

Pressed ArrowDown key
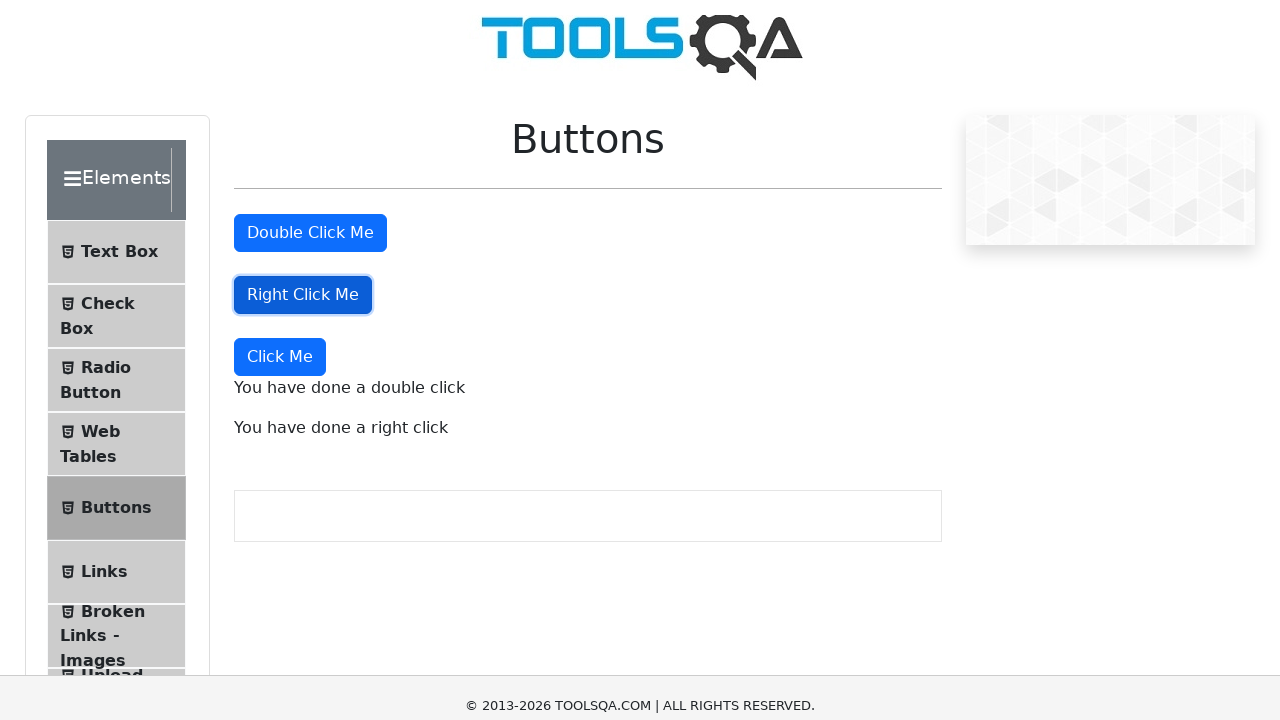

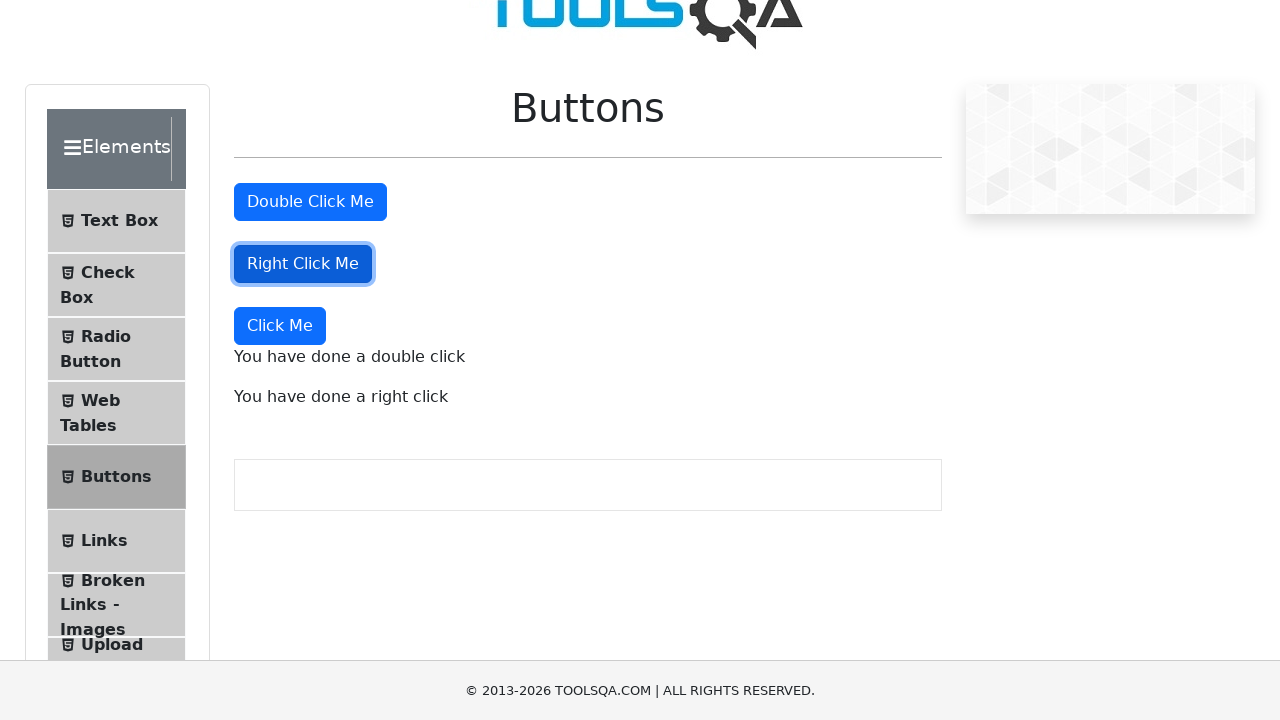